Tests radio button selection on DemoQA by clicking the Yes and Impressive radio buttons and verifying the selection text updates correctly.

Starting URL: https://demoqa.com/radio-button

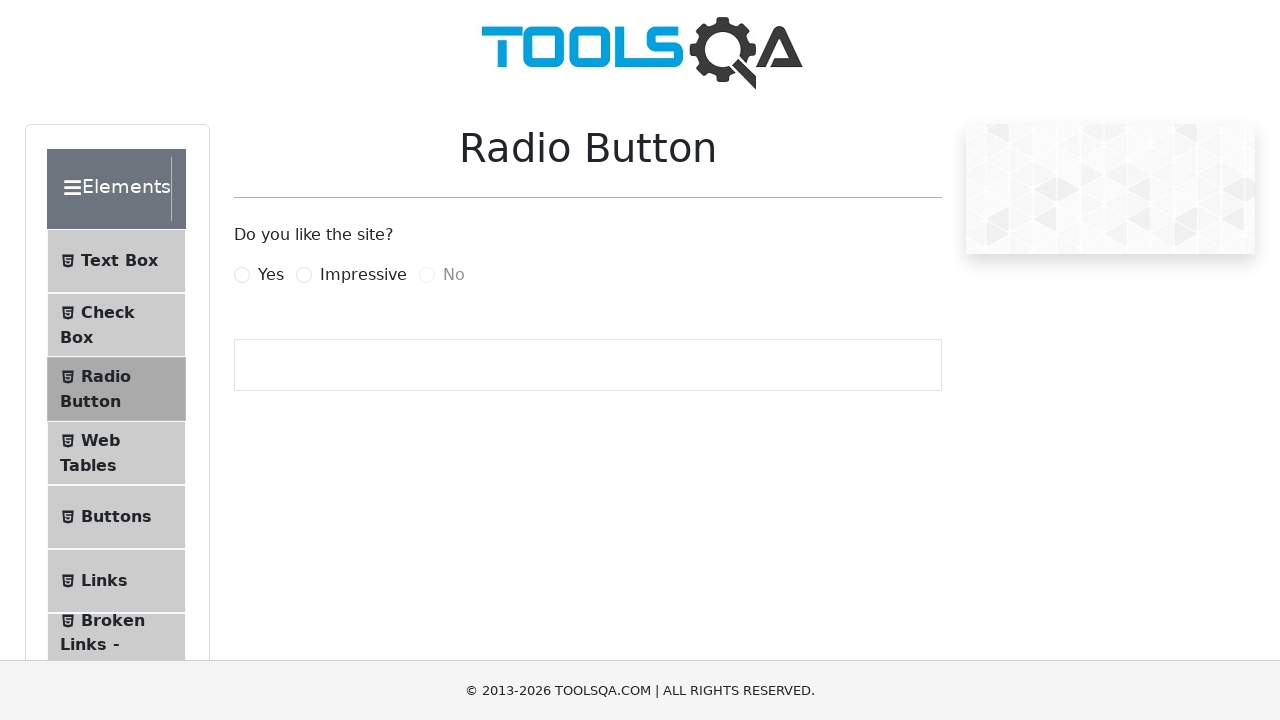

Clicked the 'Yes' radio button at (271, 275) on label:has-text('Yes')
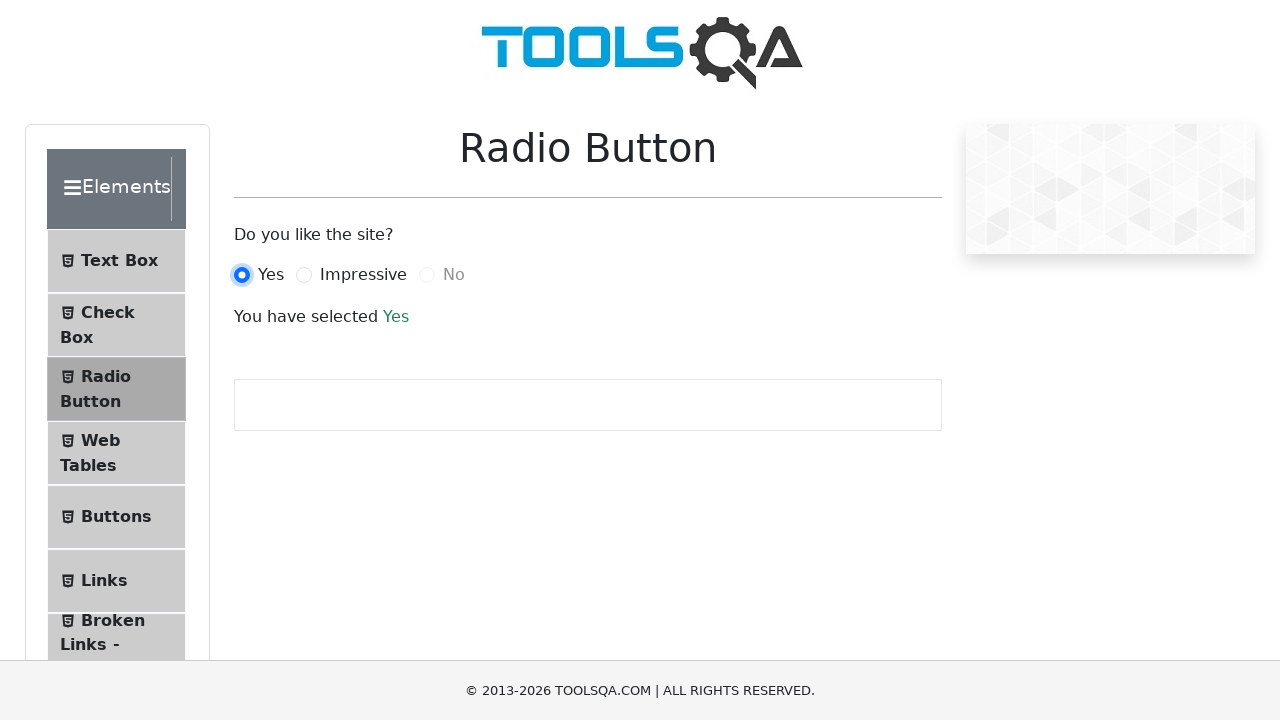

Verified selection text appeared after clicking 'Yes'
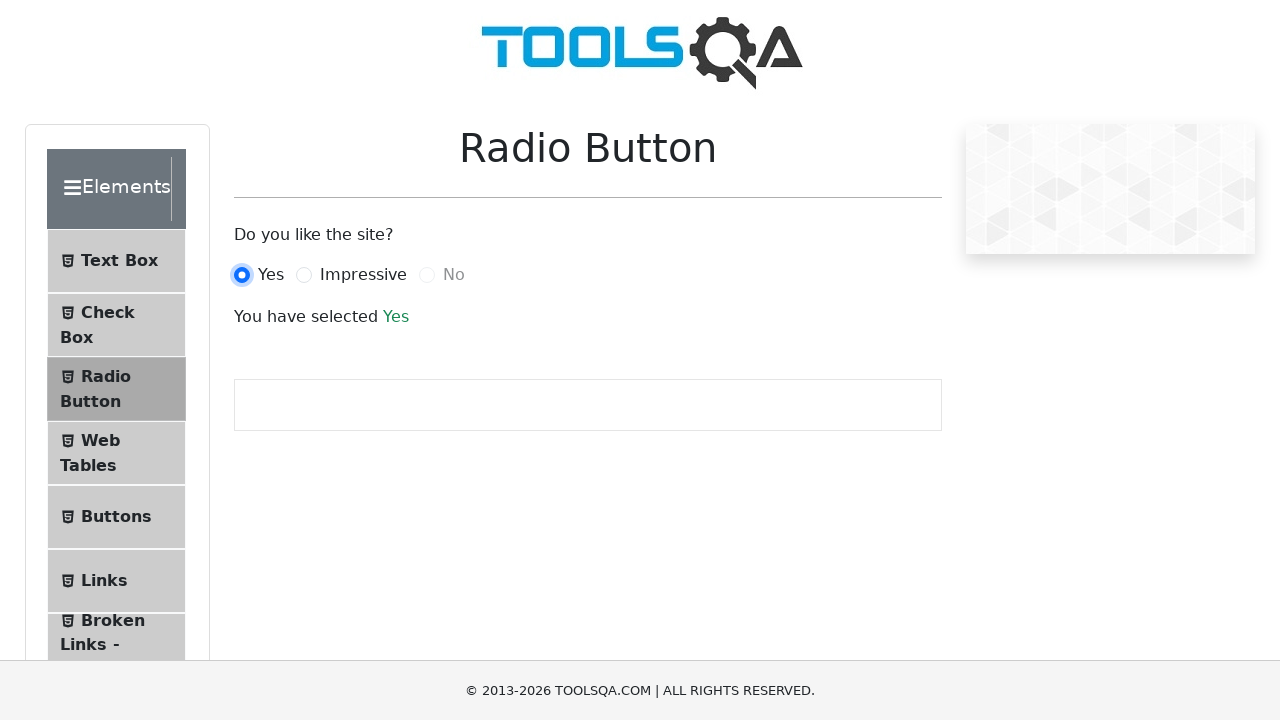

Clicked the 'Impressive' radio button at (363, 275) on label:has-text('Impressive')
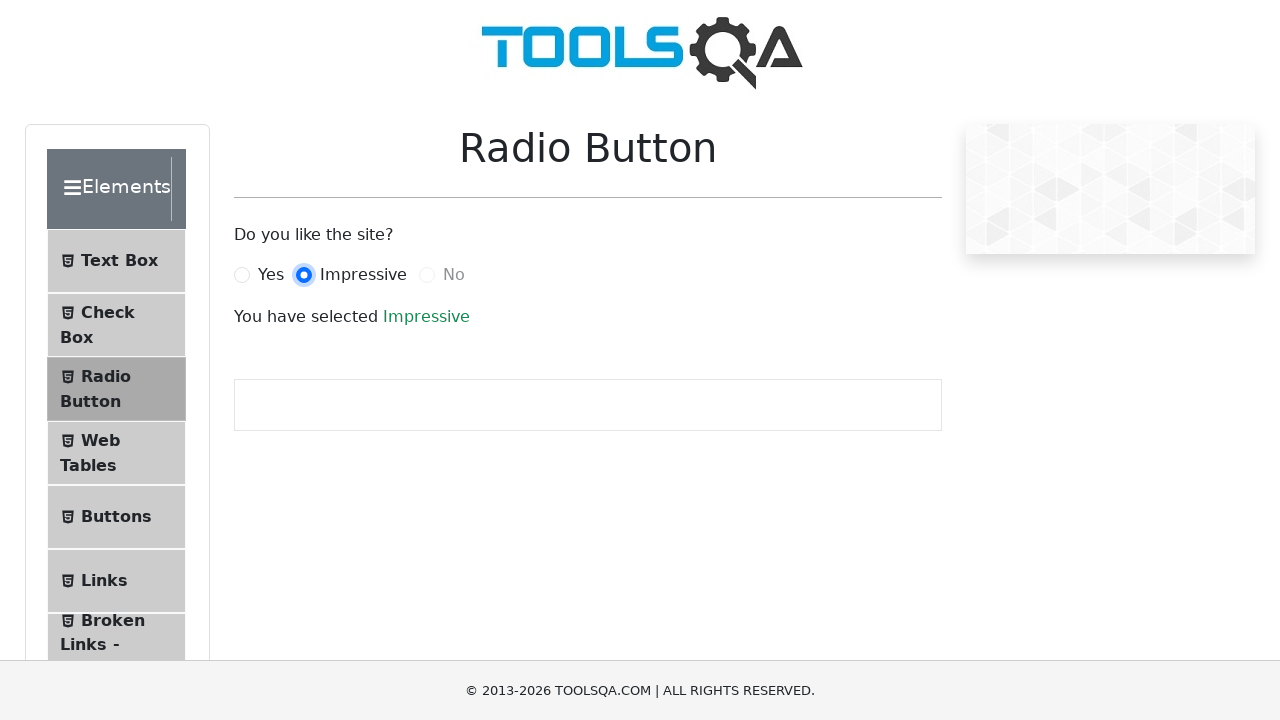

Verified selection text updated after clicking 'Impressive'
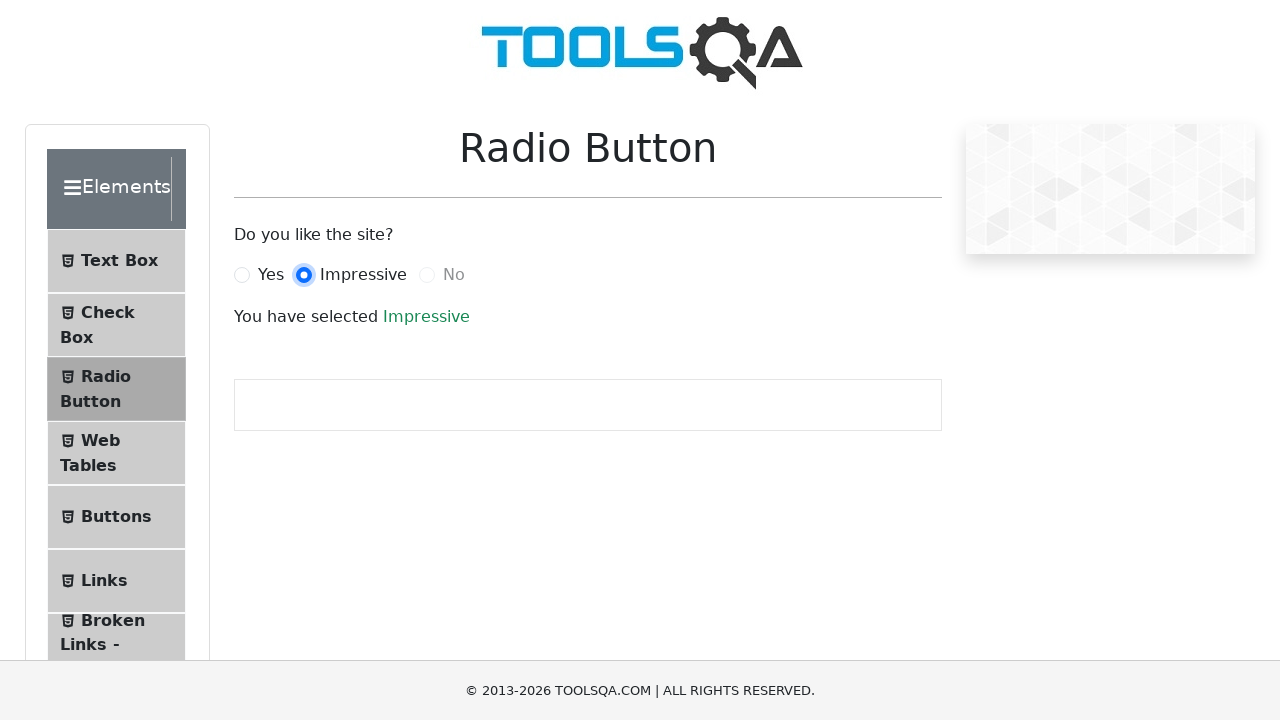

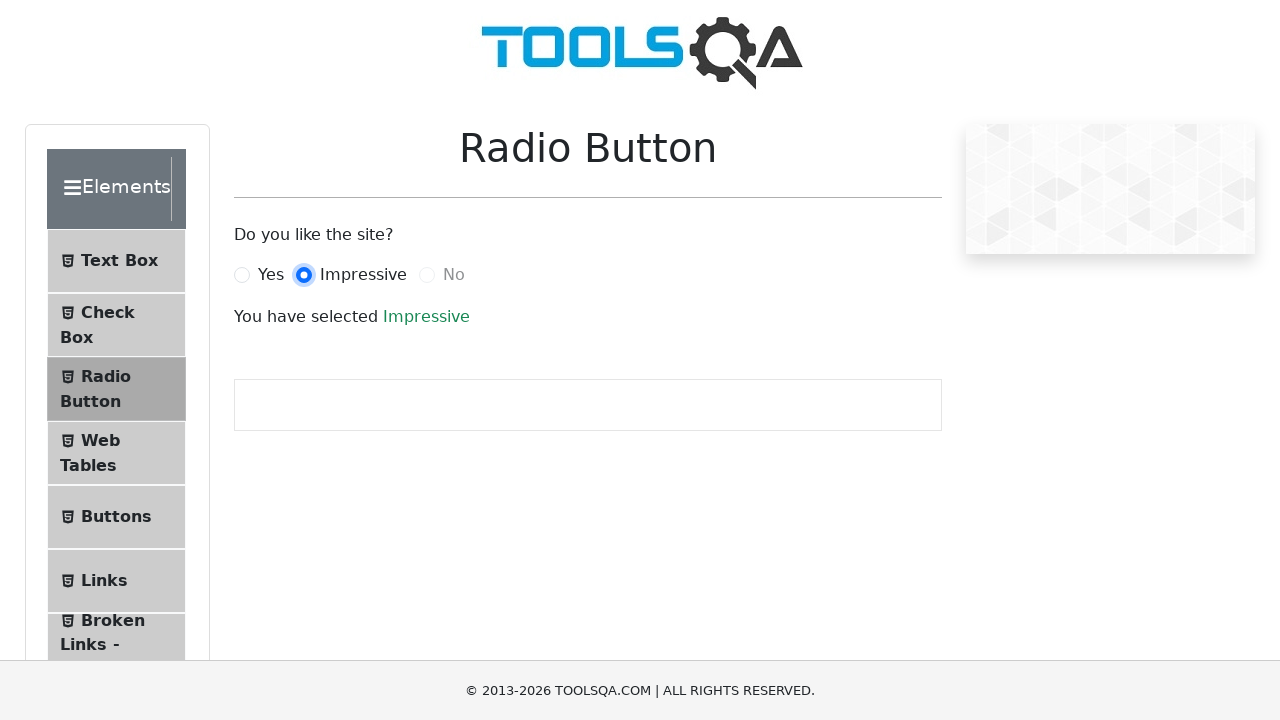